Tests a math quiz form by extracting two numbers, calculating their sum, selecting the answer from a dropdown menu, and submitting the form

Starting URL: http://suninjuly.github.io/selects2.html

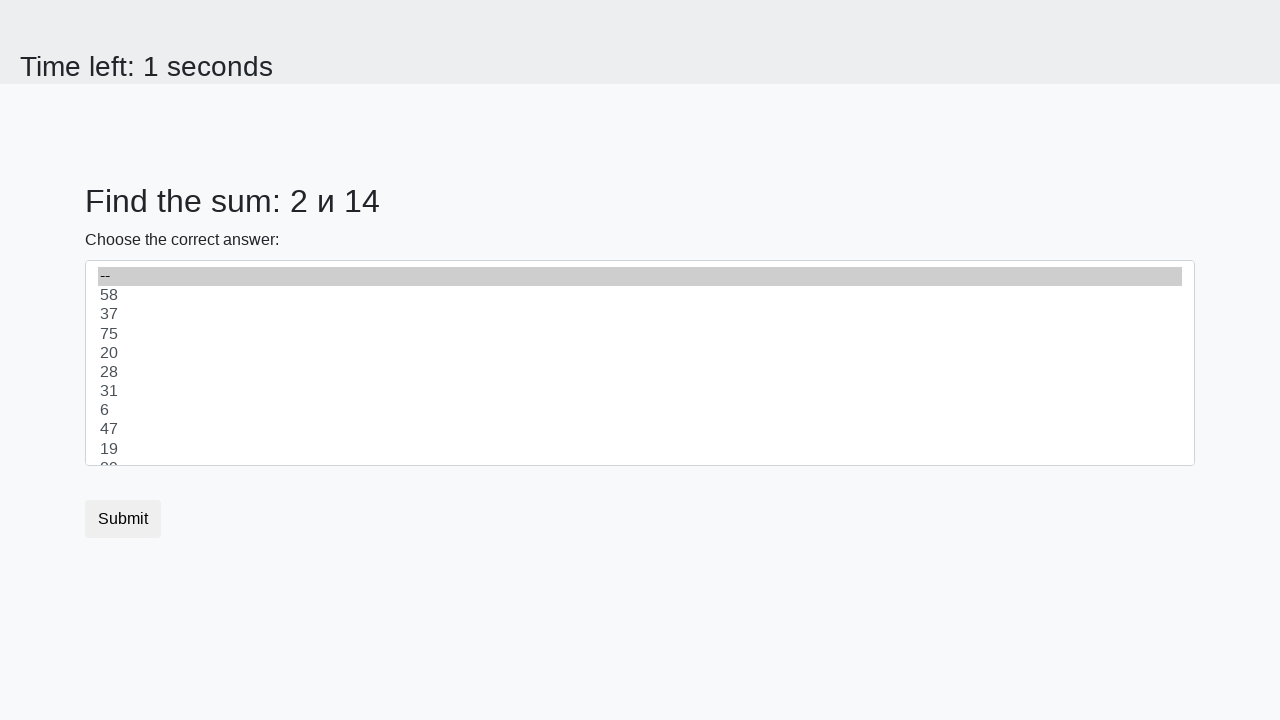

Located first number element (#num1)
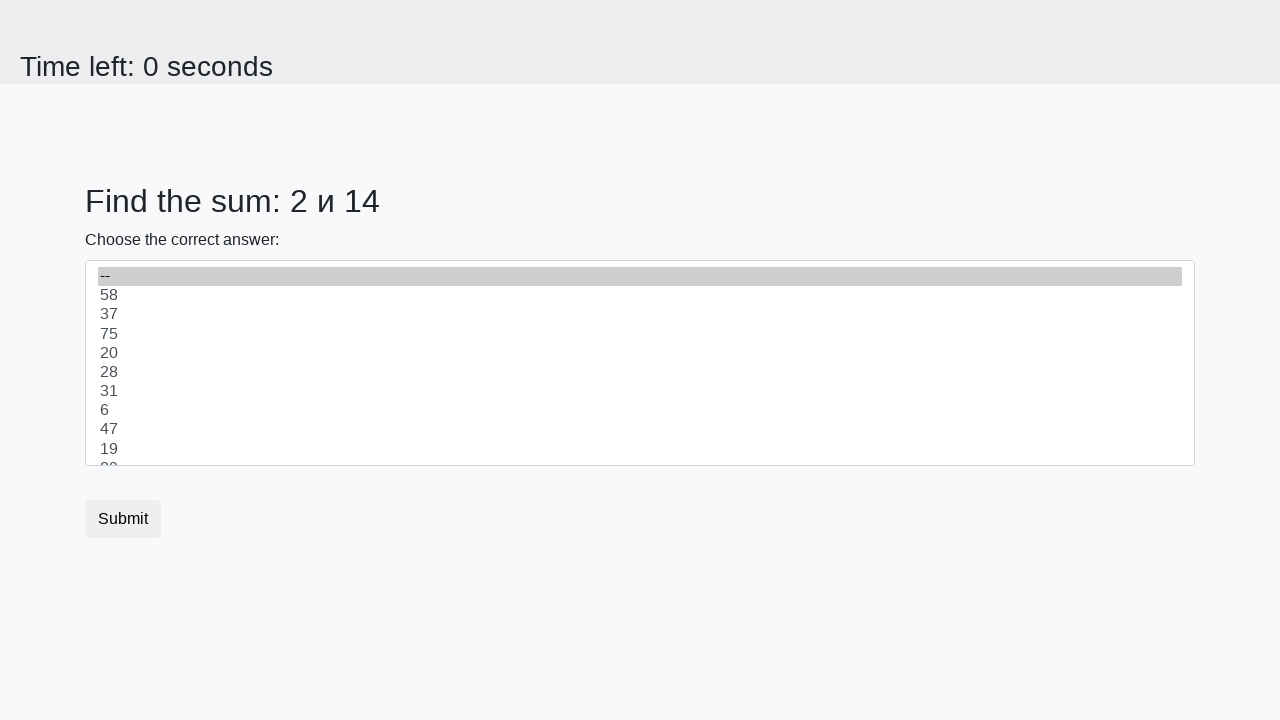

Extracted first number: 2
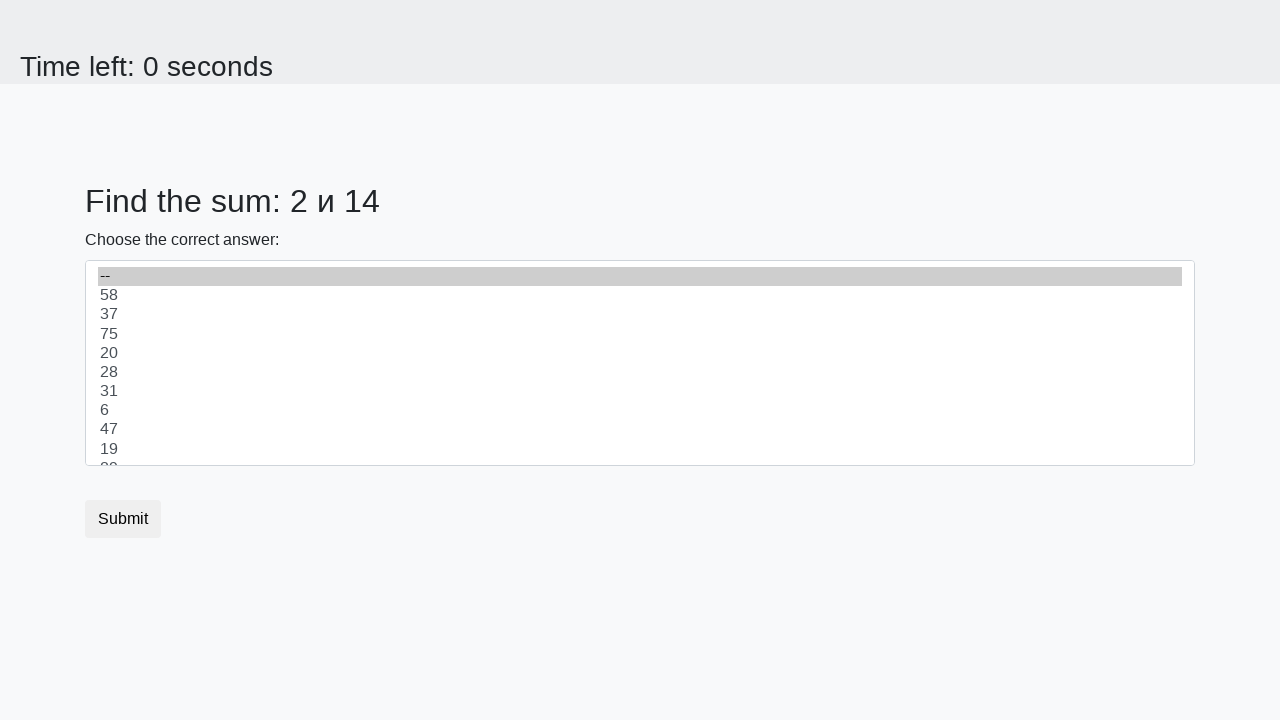

Located second number element (#num2)
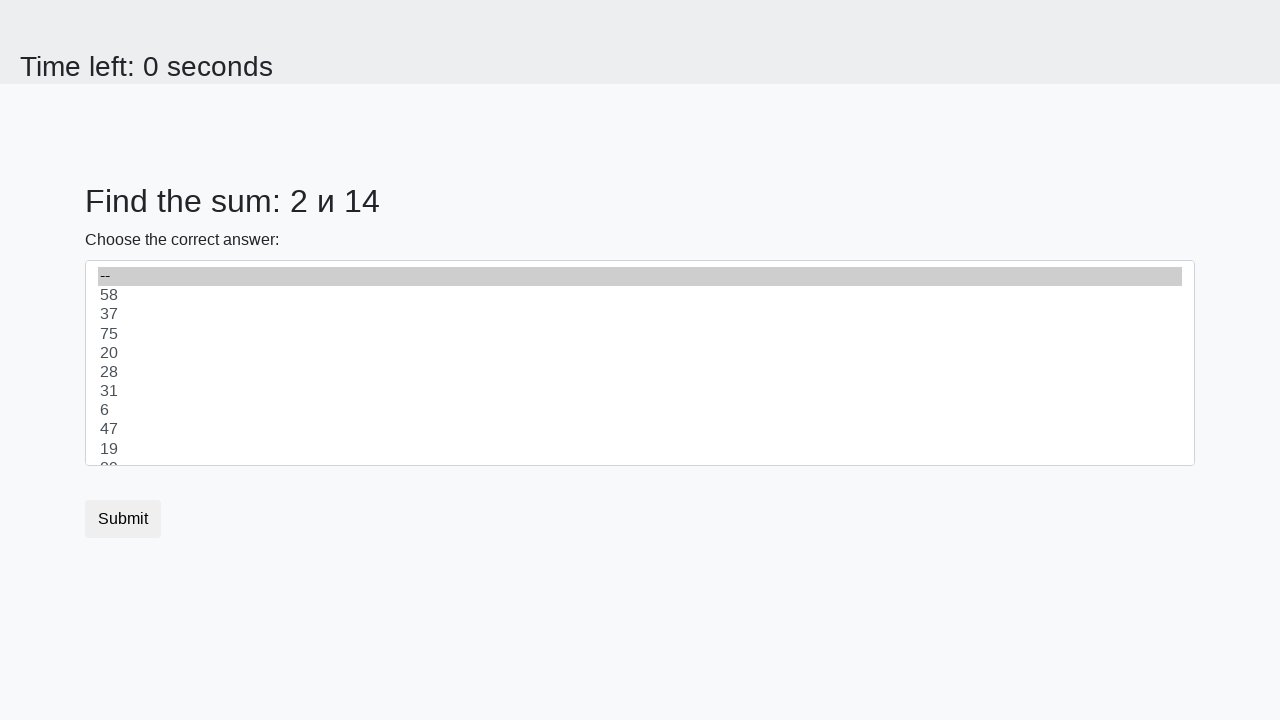

Extracted second number: 14
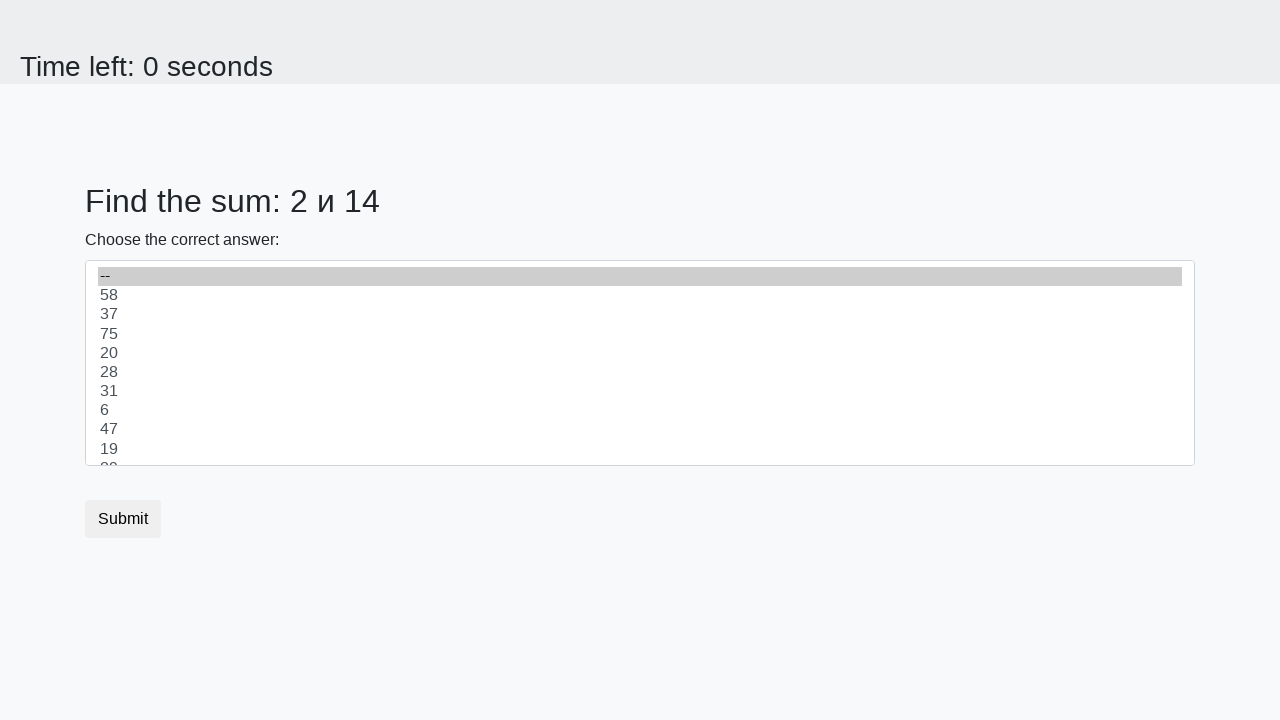

Calculated sum: 2 + 14 = 16
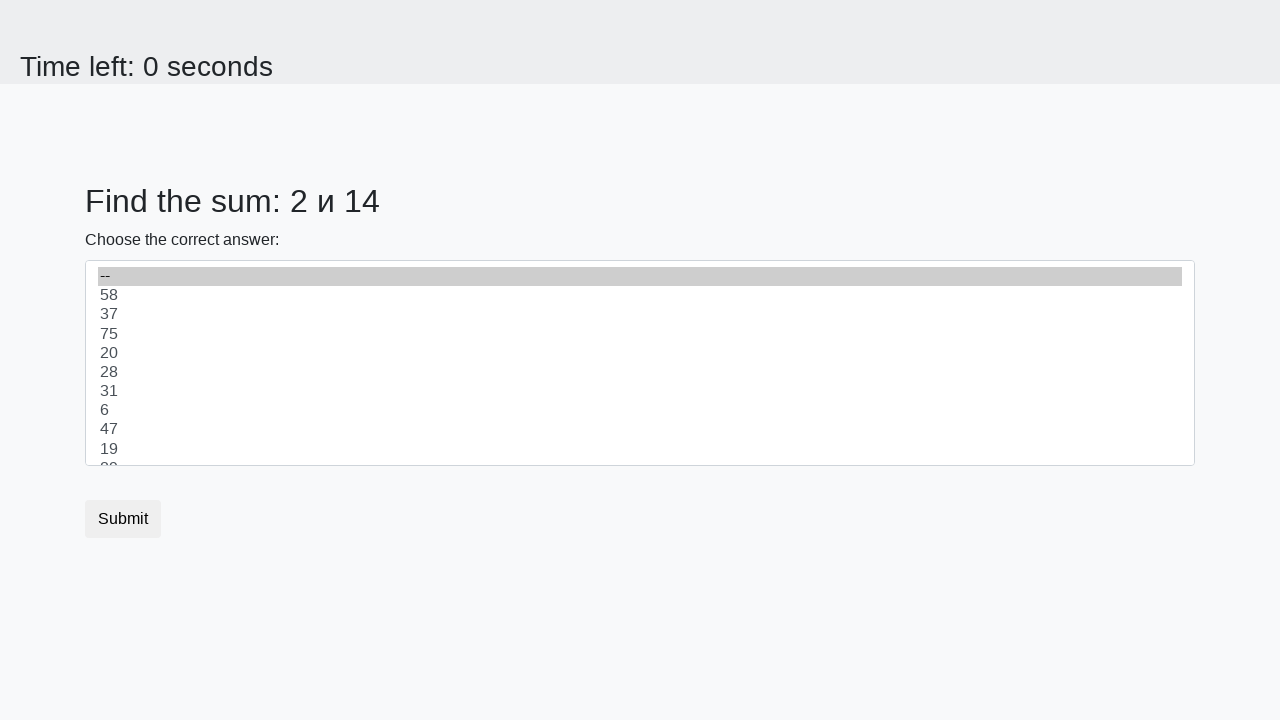

Selected answer '16' from dropdown menu on #dropdown
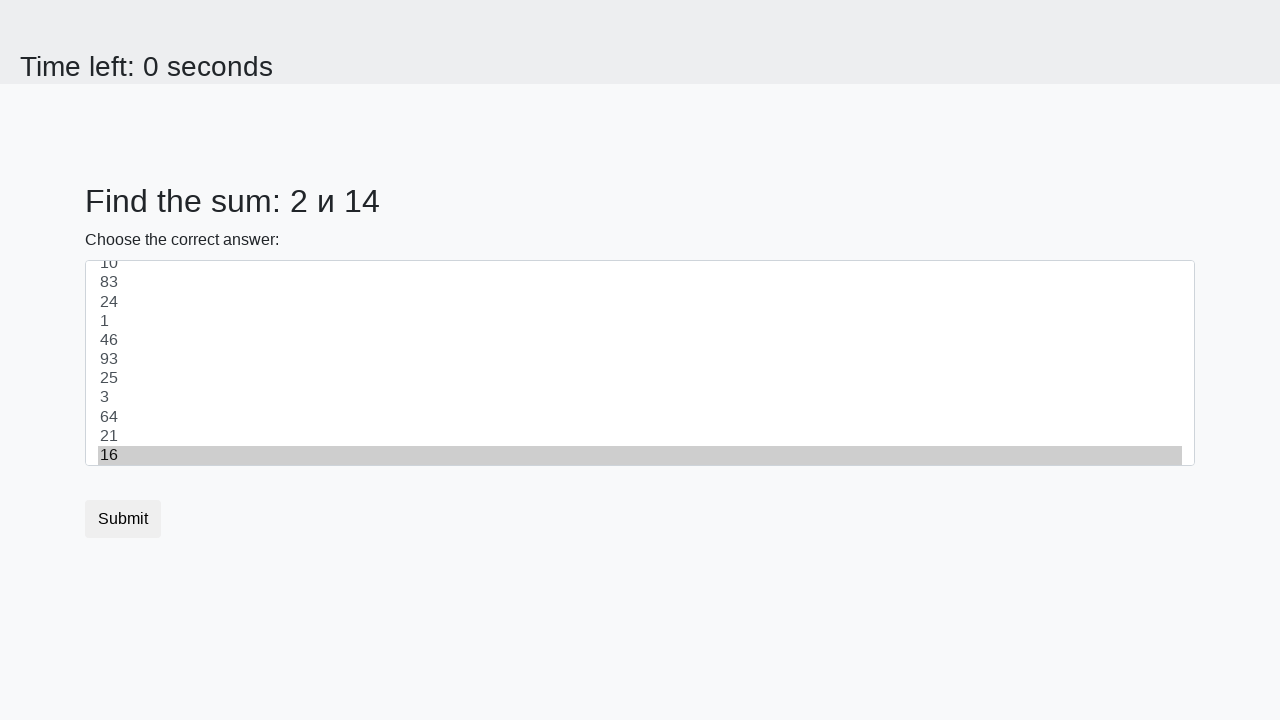

Submitted the form by clicking submit button at (123, 519) on .btn-default
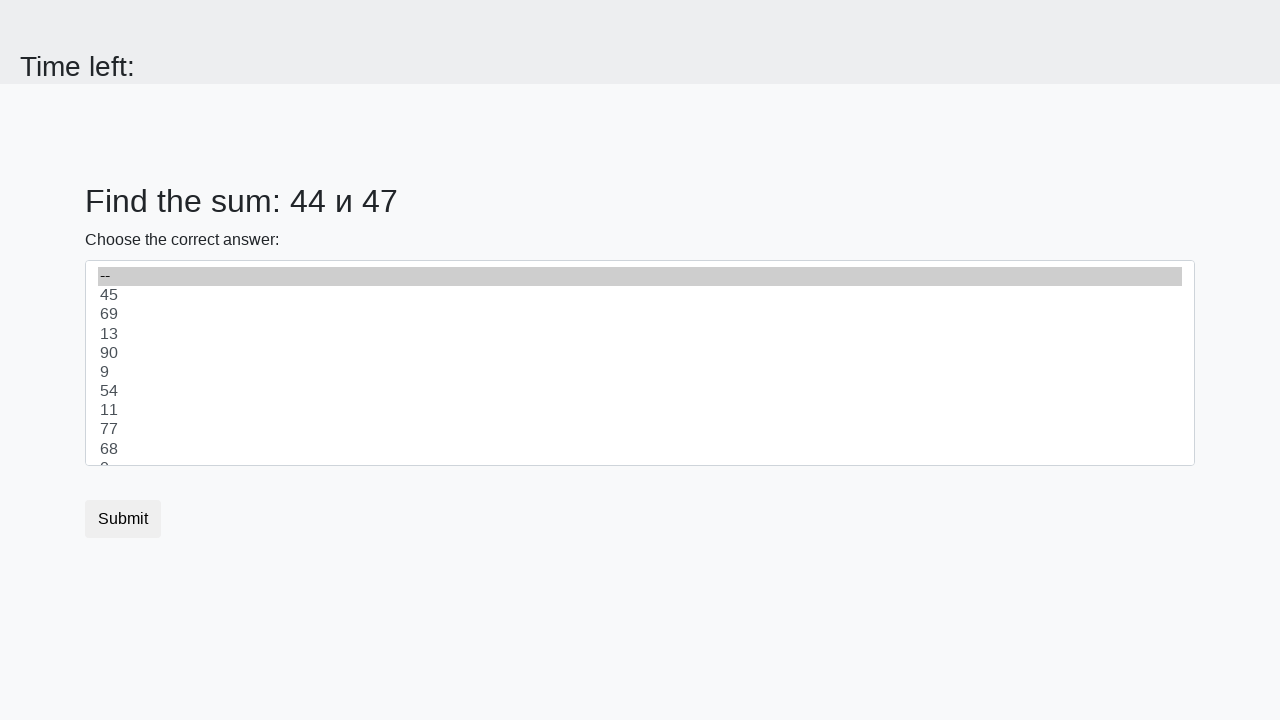

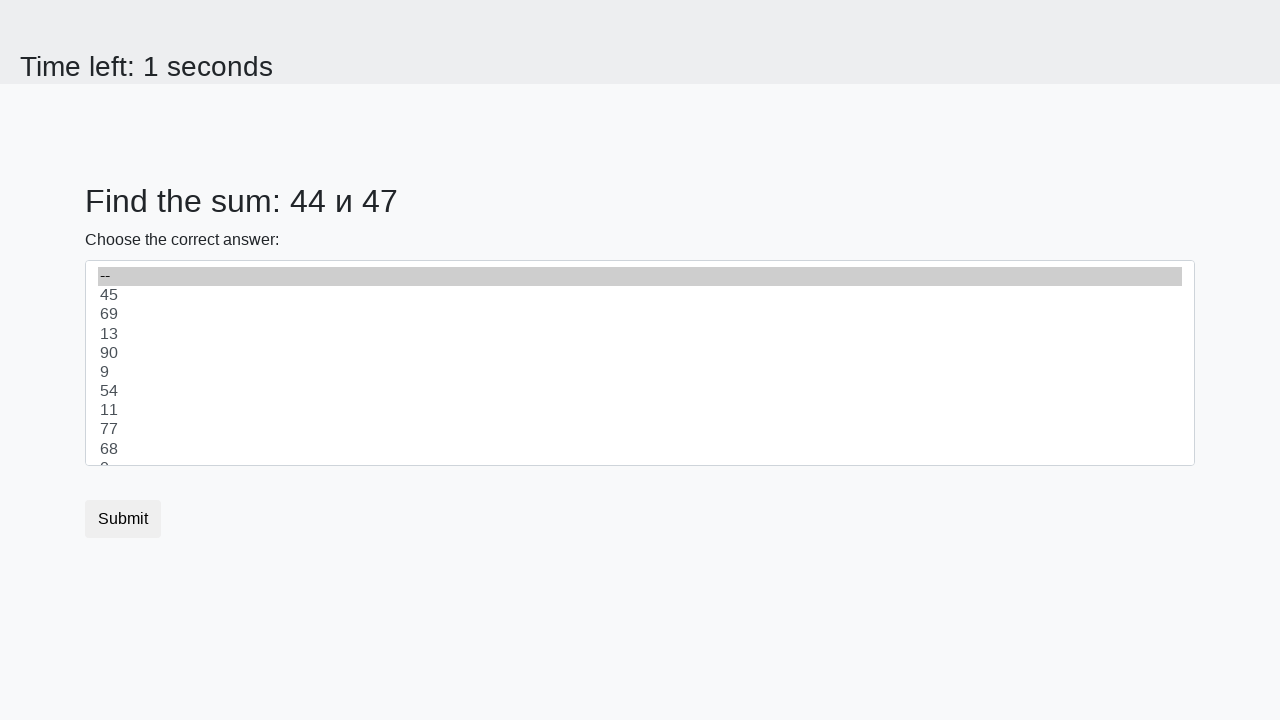